Tests window handling by clicking a link that opens a new window and switching to it

Starting URL: https://practice.cydeo.com/windows

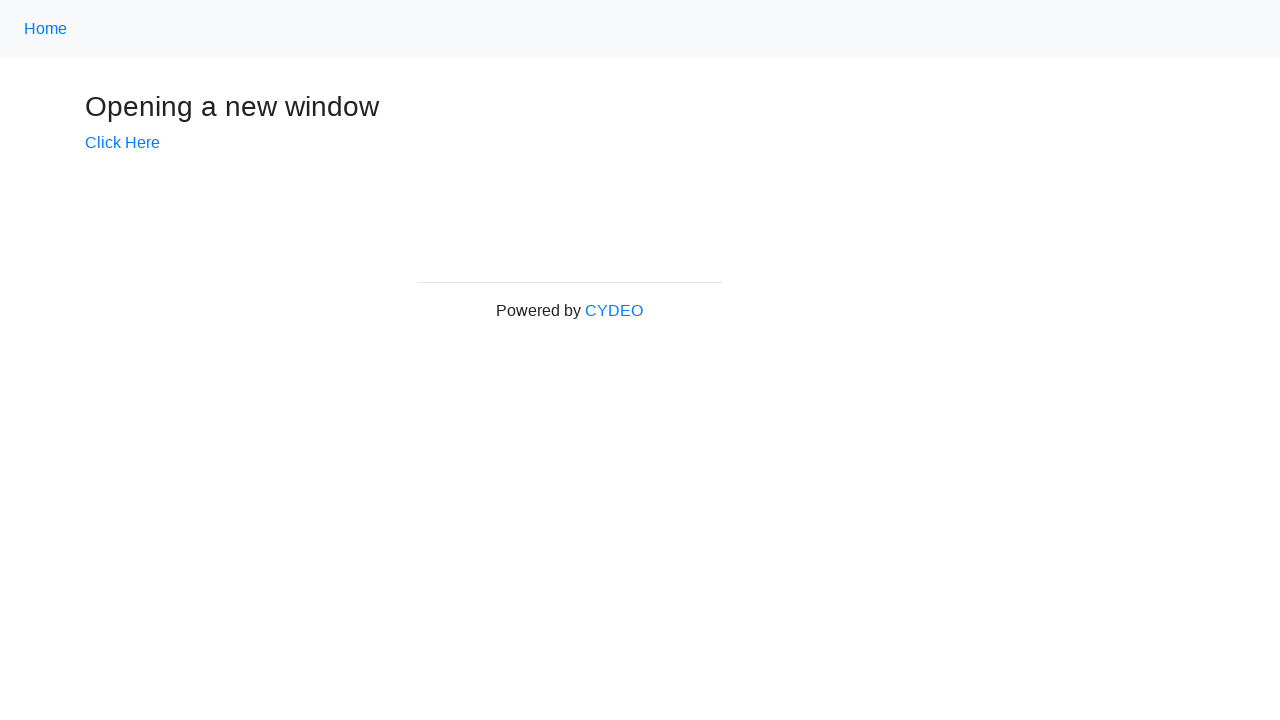

Clicked 'Click Here' link to open new window at (122, 143) on text=Click Here
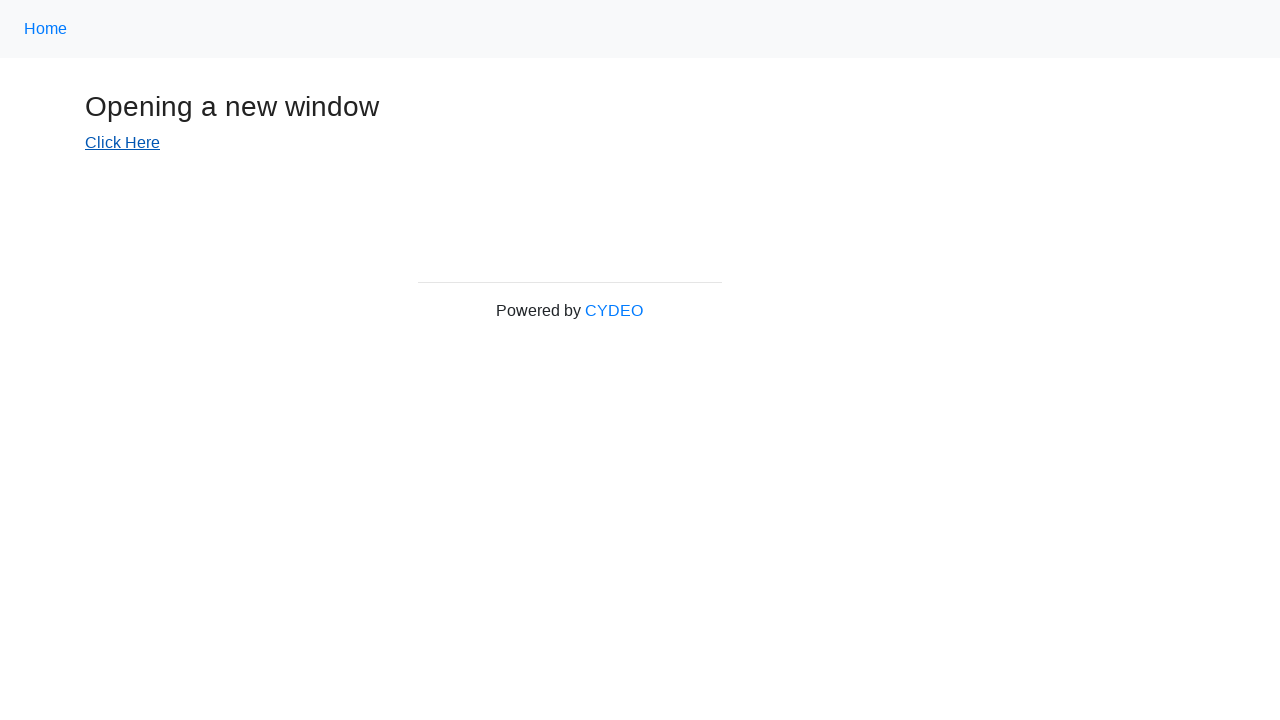

Captured new window/page object
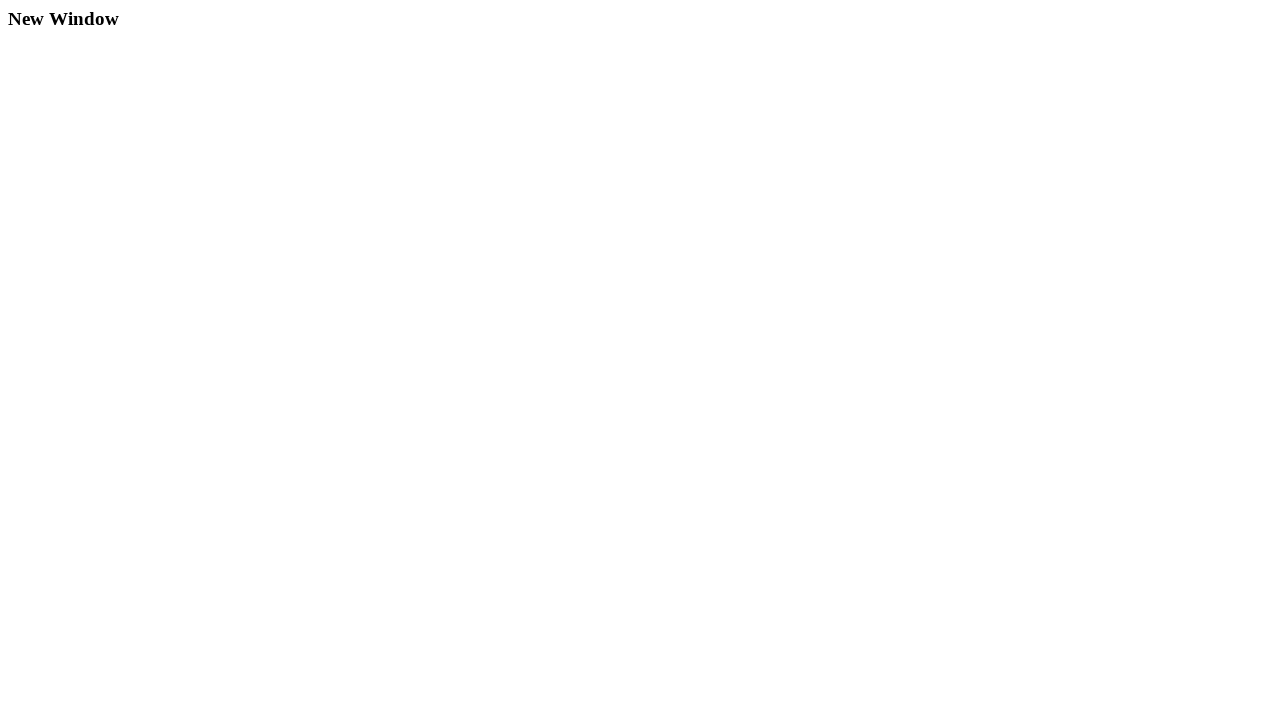

New window loaded completely
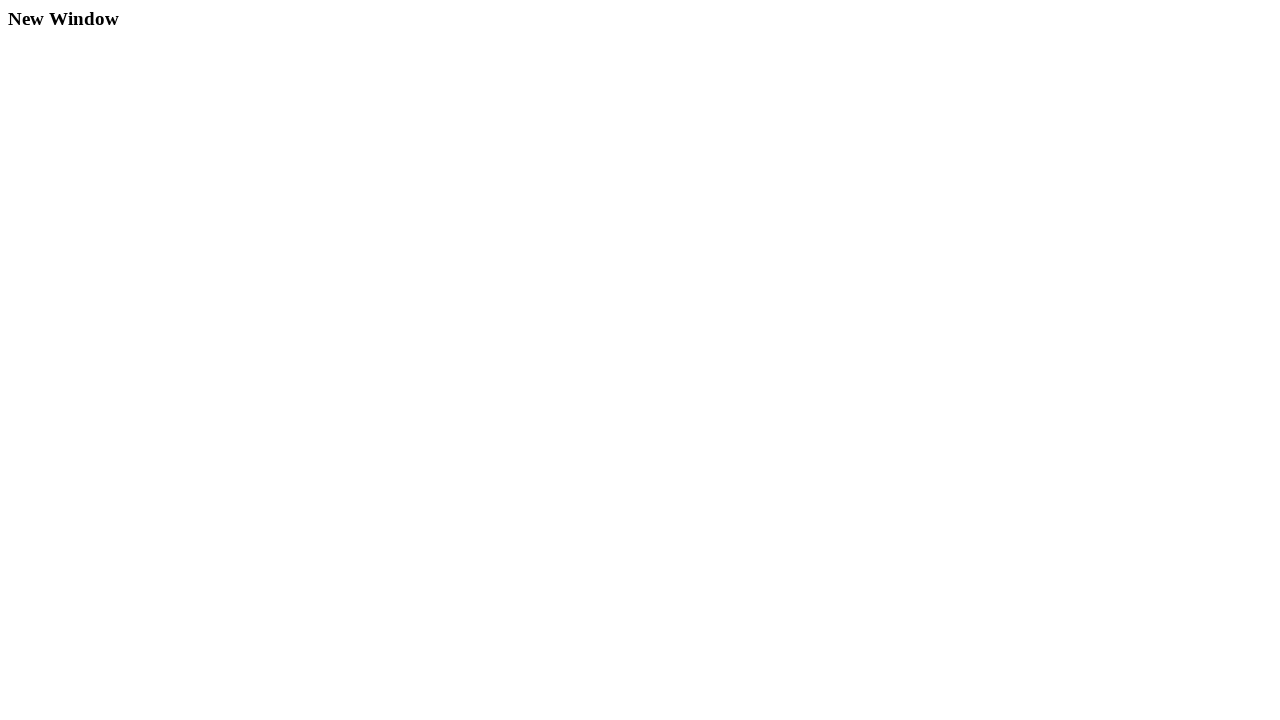

Verified new window title contains 'New Window'
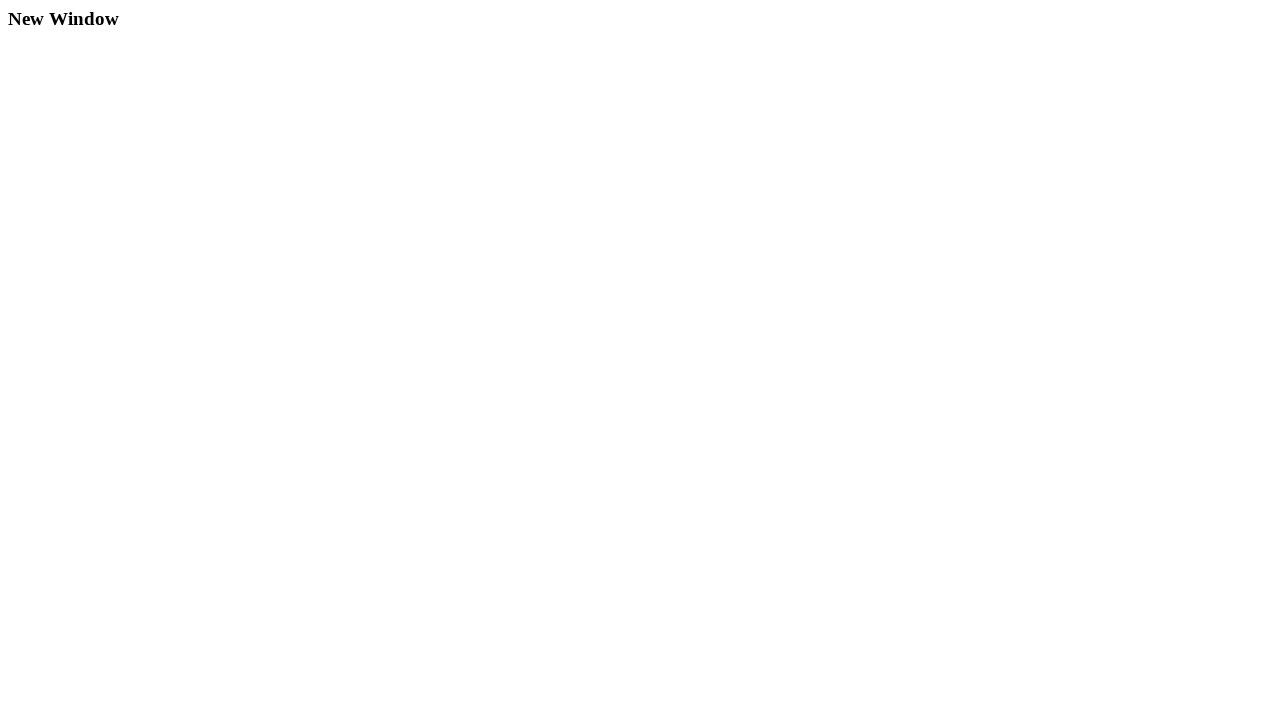

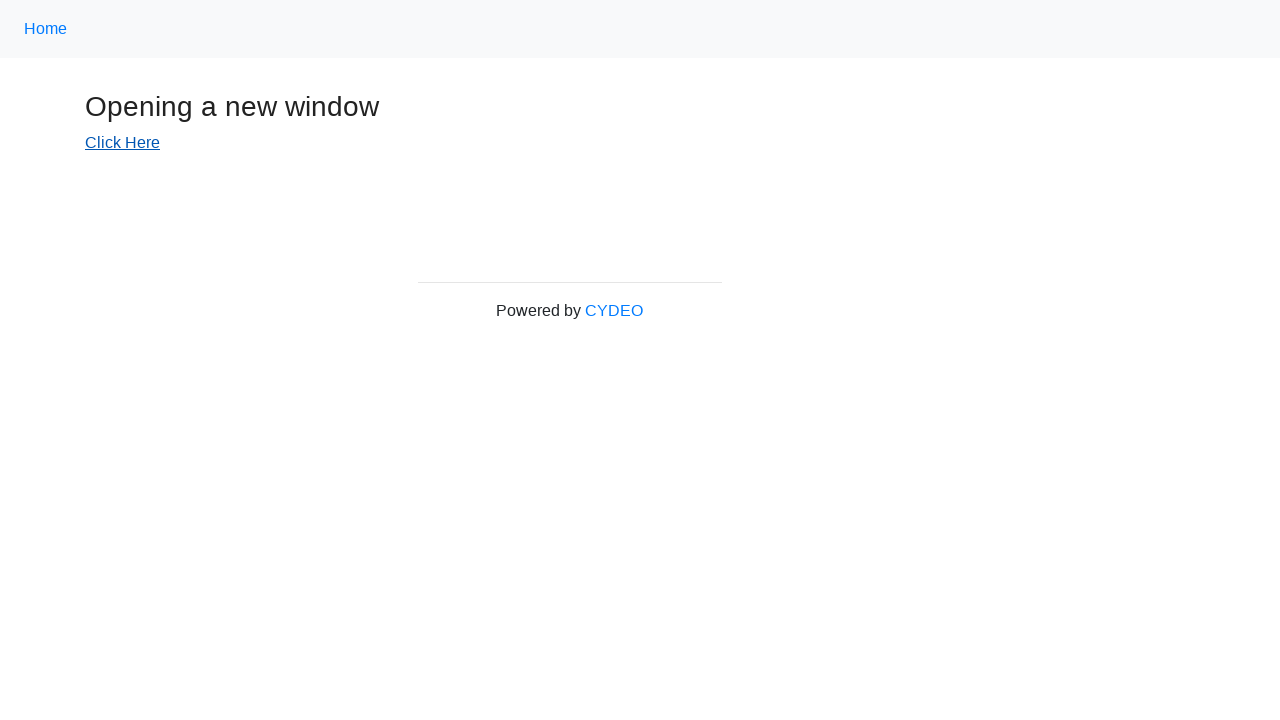